Tests mouse hover functionality by moving the cursor over a menu item ("Main Item 2") to trigger hover effects or dropdown menus

Starting URL: https://demoqa.com/menu#

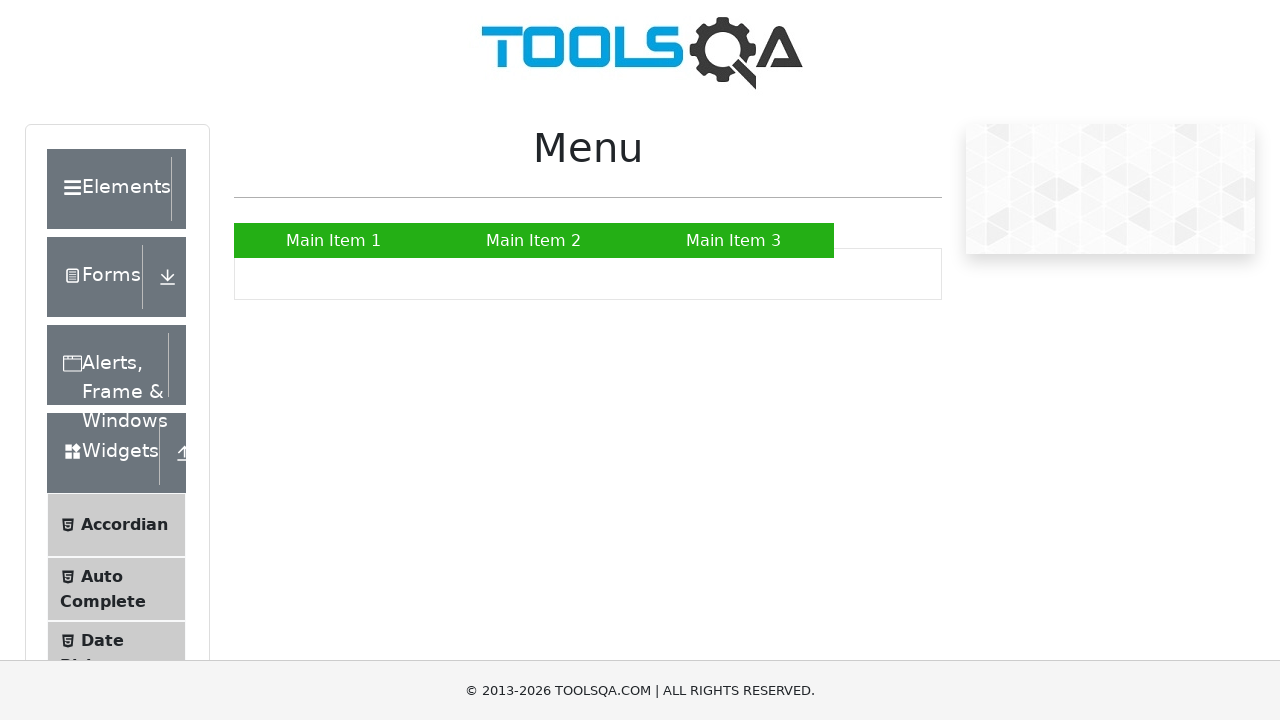

Located 'Main Item 2' menu element
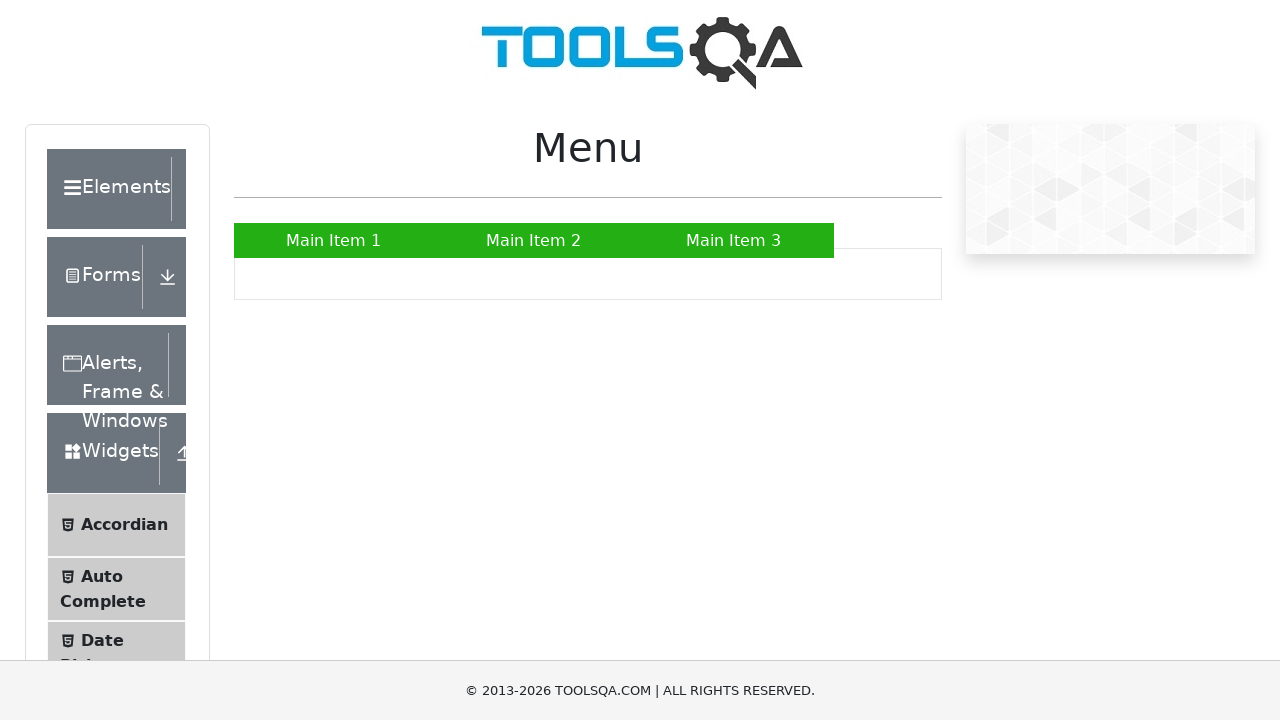

Hovered cursor over 'Main Item 2' to trigger hover effects at (534, 240) on xpath=//a[normalize-space()='Main Item 2']
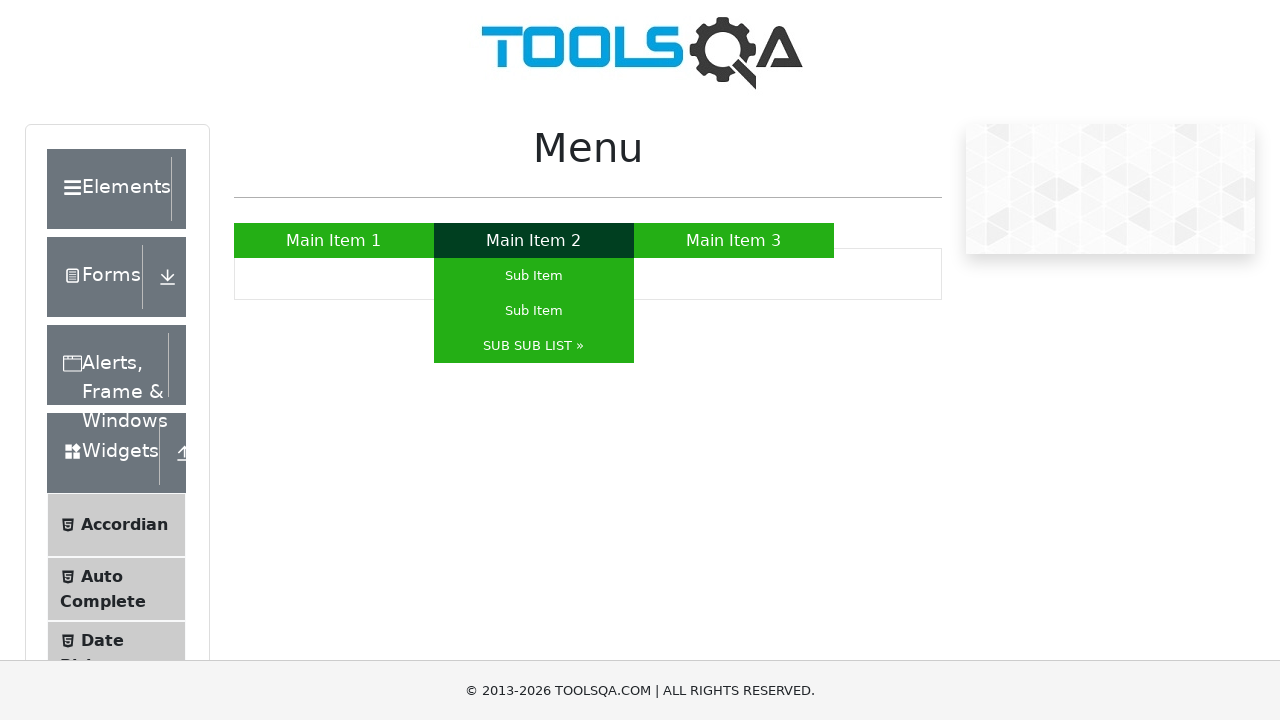

Waited 500ms to observe hover effect or dropdown menu
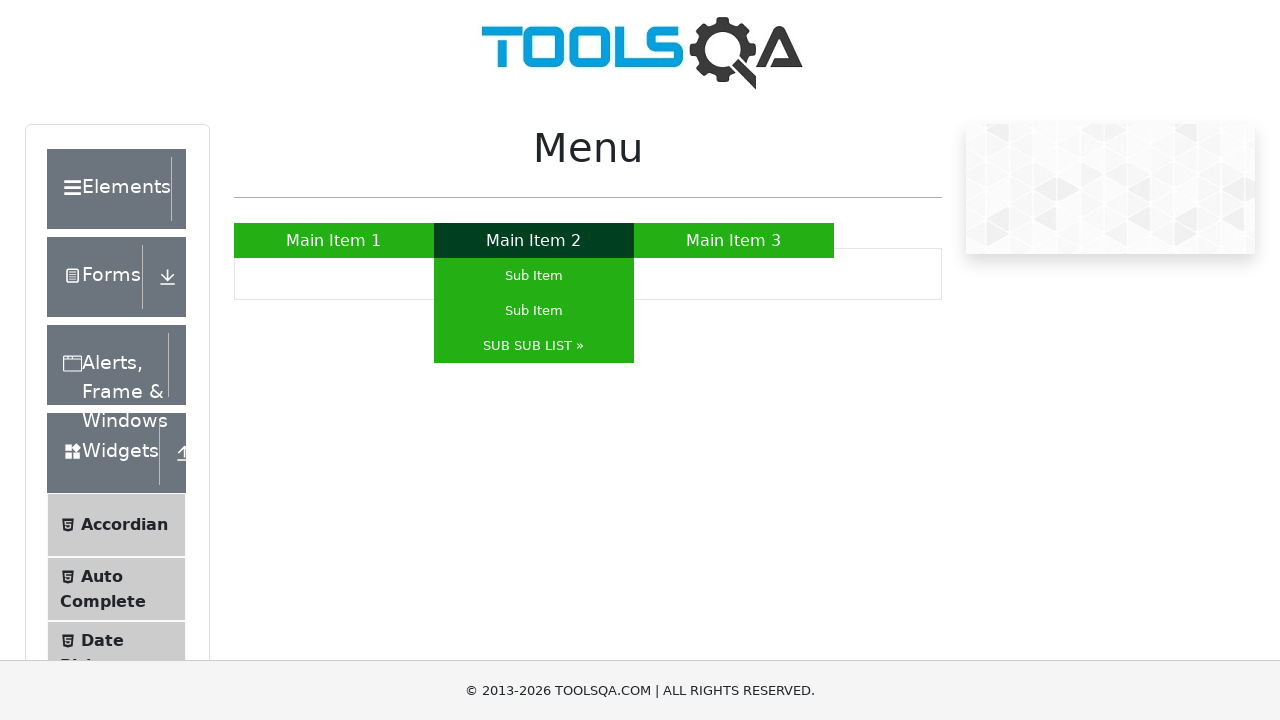

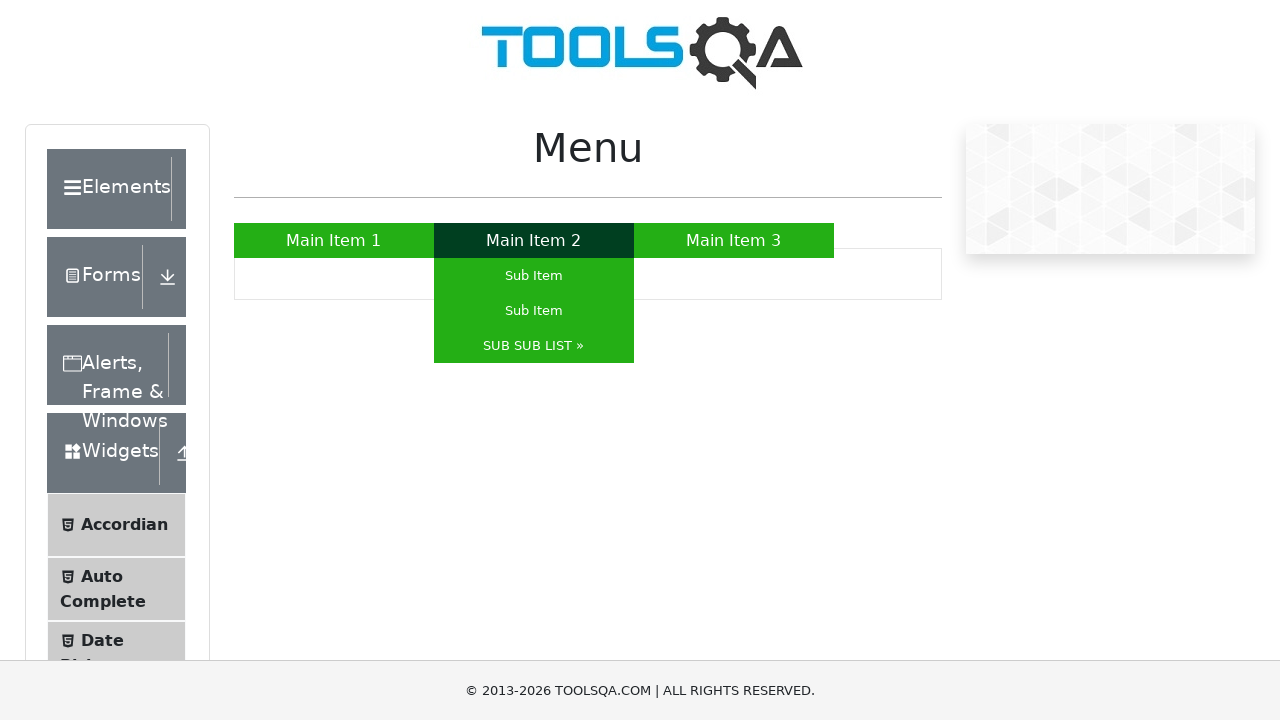